Navigates to Udemy online learning platform homepage

Starting URL: https://www.udemy.com/

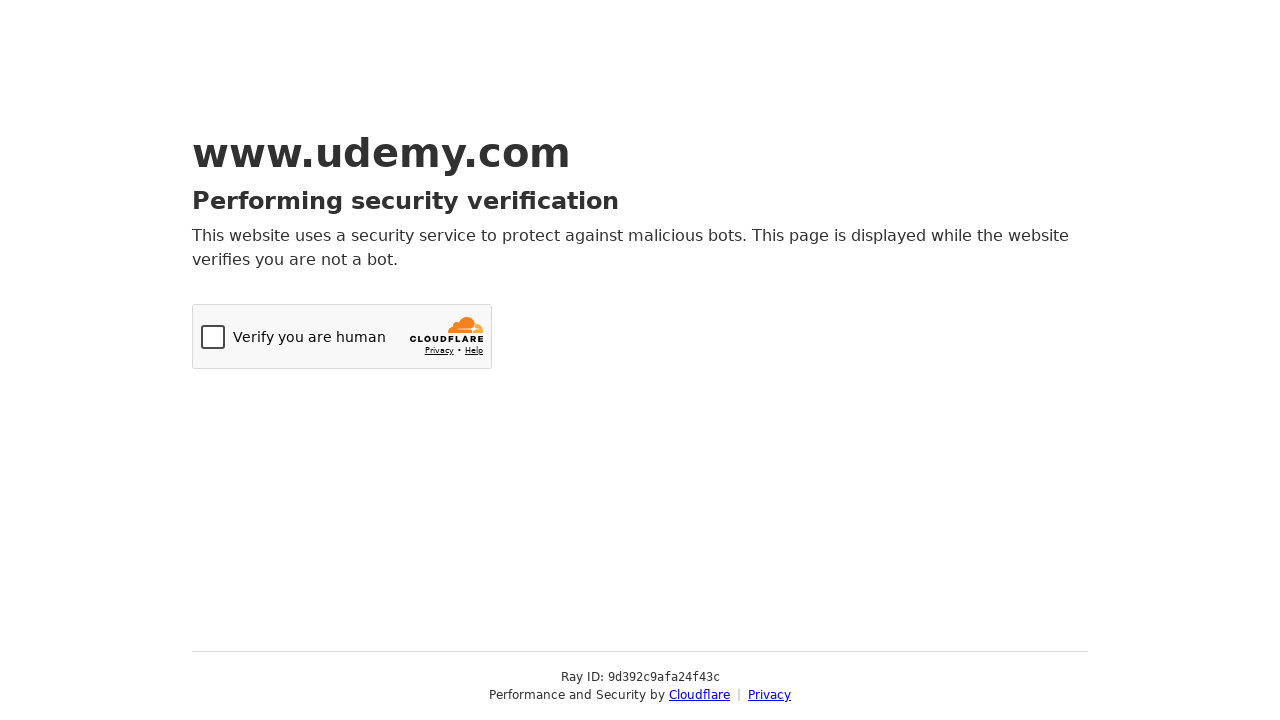

Navigated to Udemy online learning platform homepage
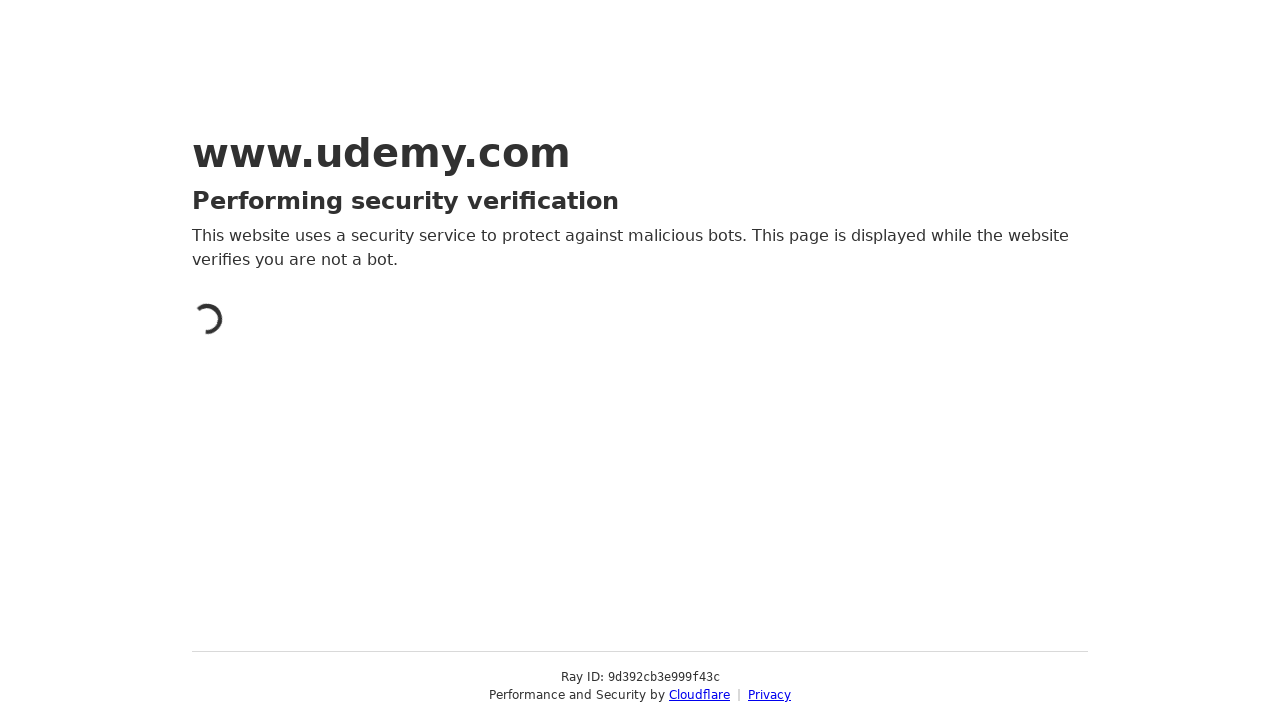

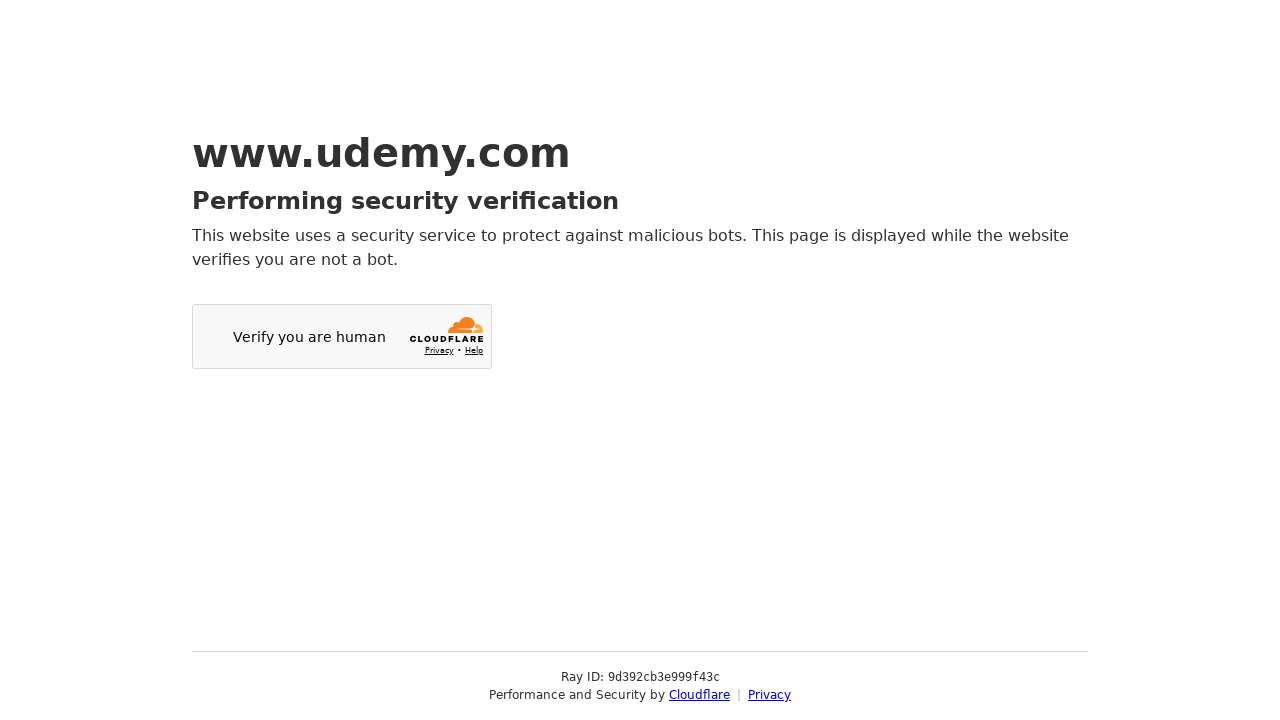